Tests selecting Telegram as the messenger option in the consultation form

Starting URL: https://ithillel.ua

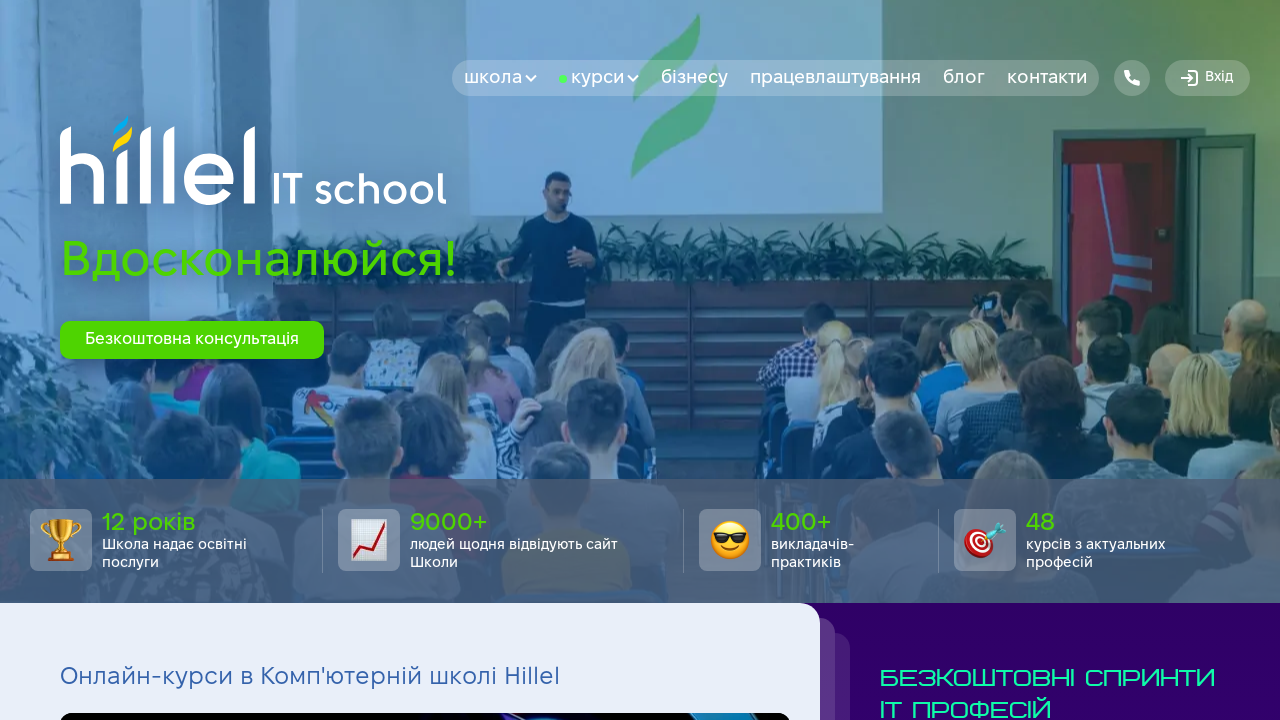

Clicked consultation button on hero section at (192, 340) on #btn-consultation-hero
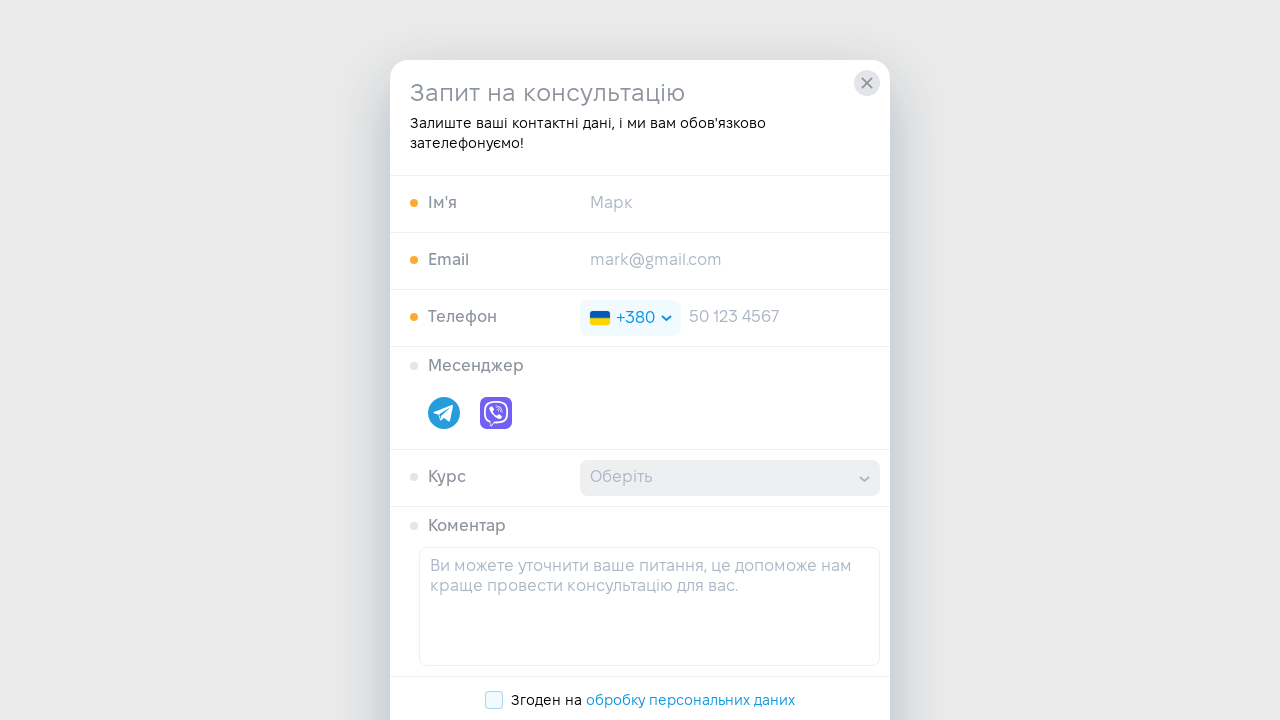

Selected Telegram as the messenger option in consultation form at (444, 413) on #field-messenger-consultation > div > div > div > div.socials-input-triggers > b
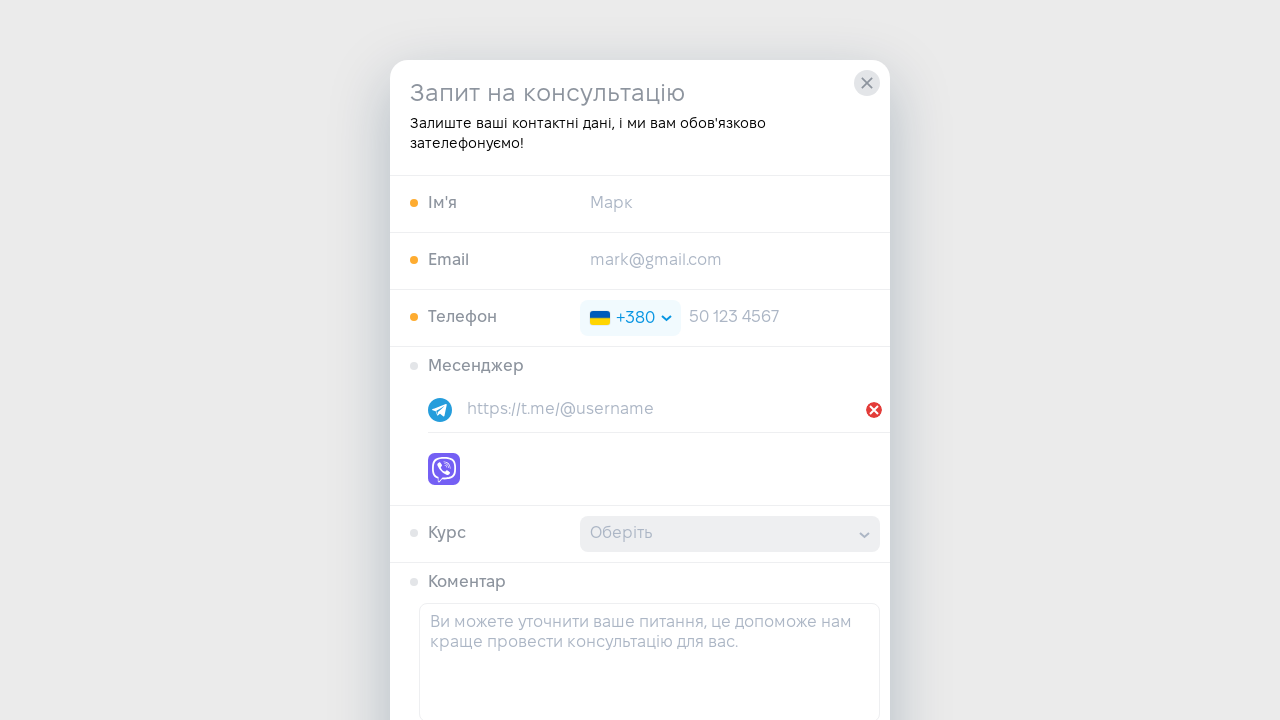

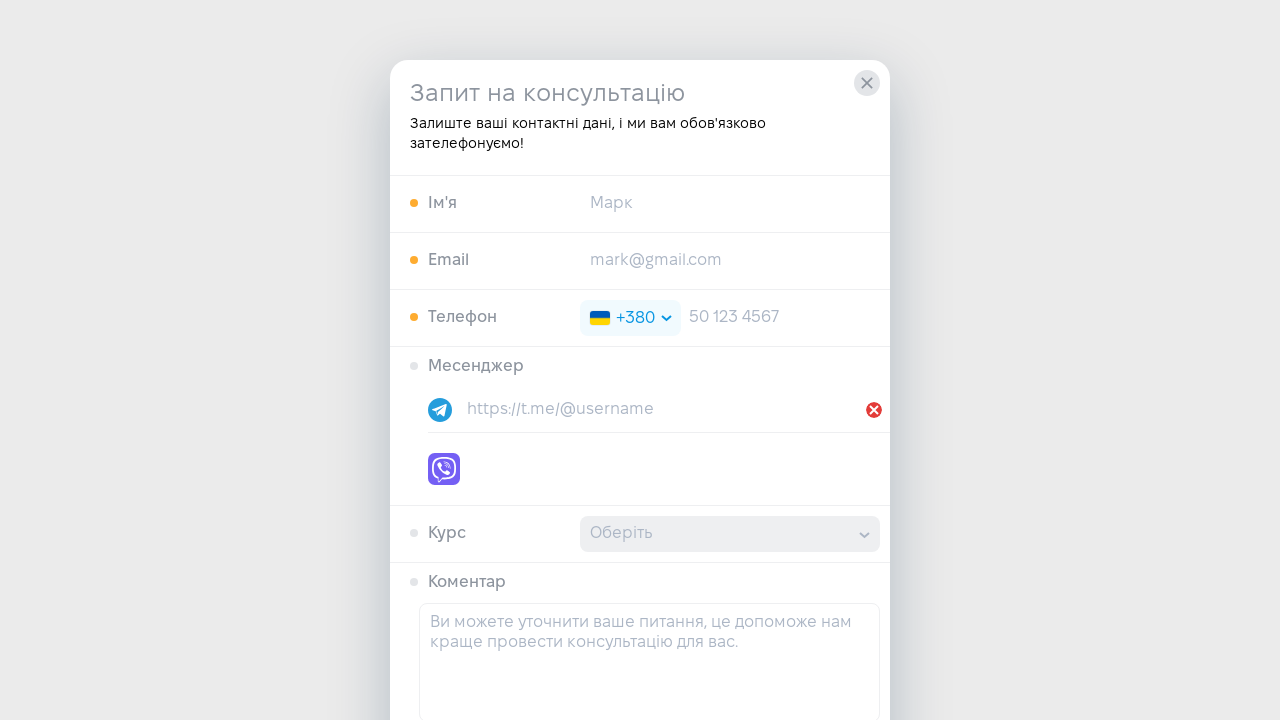